Tests browser navigation functionality by clicking the "Forgot Password" link, then using browser back, forward, and refresh controls on the OrangeHRM demo site.

Starting URL: https://opensource-demo.orangehrmlive.com/

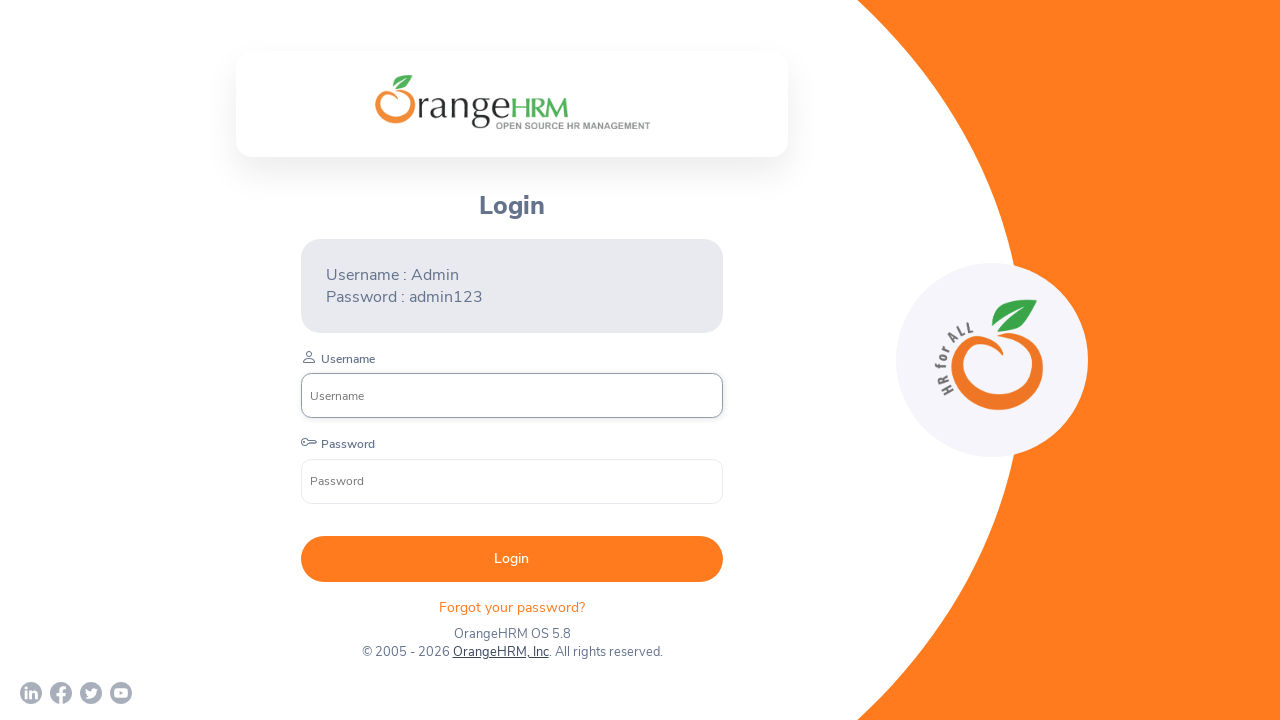

Waited for OrangeHRM login page to fully load
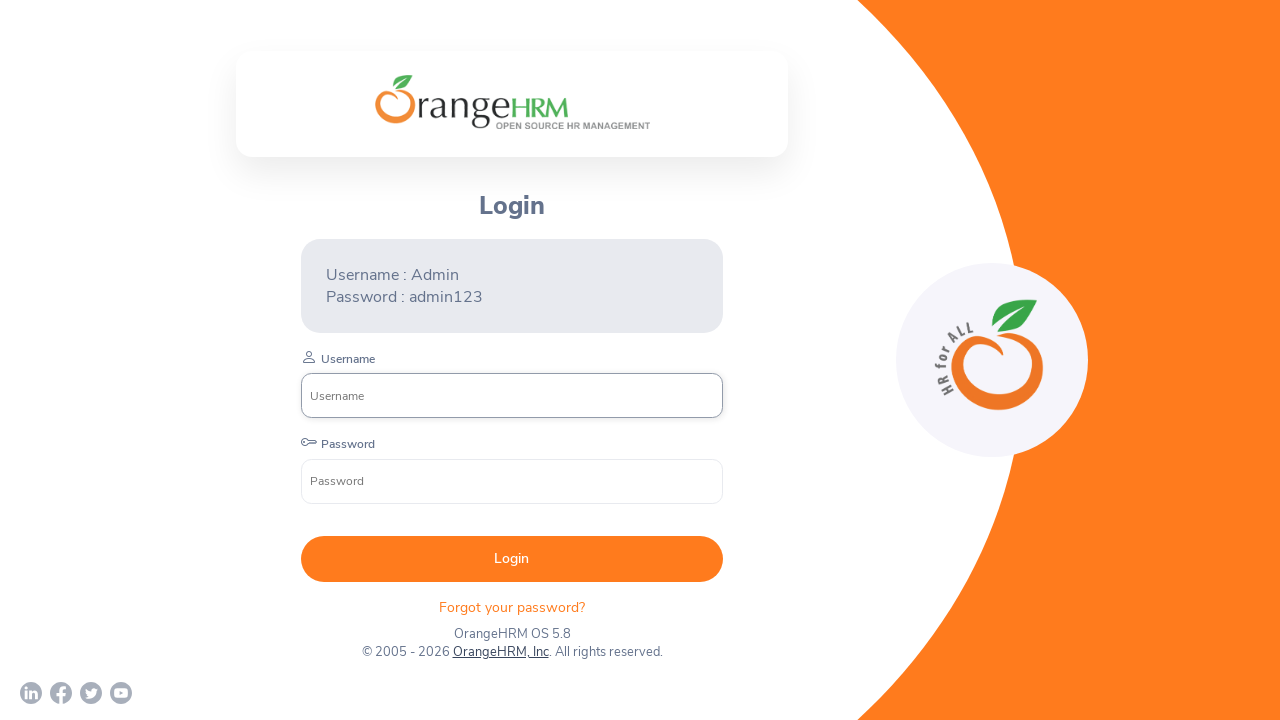

Clicked the 'Forgot your password?' link at (512, 607) on .oxd-text.oxd-text--p.orangehrm-login-forgot-header
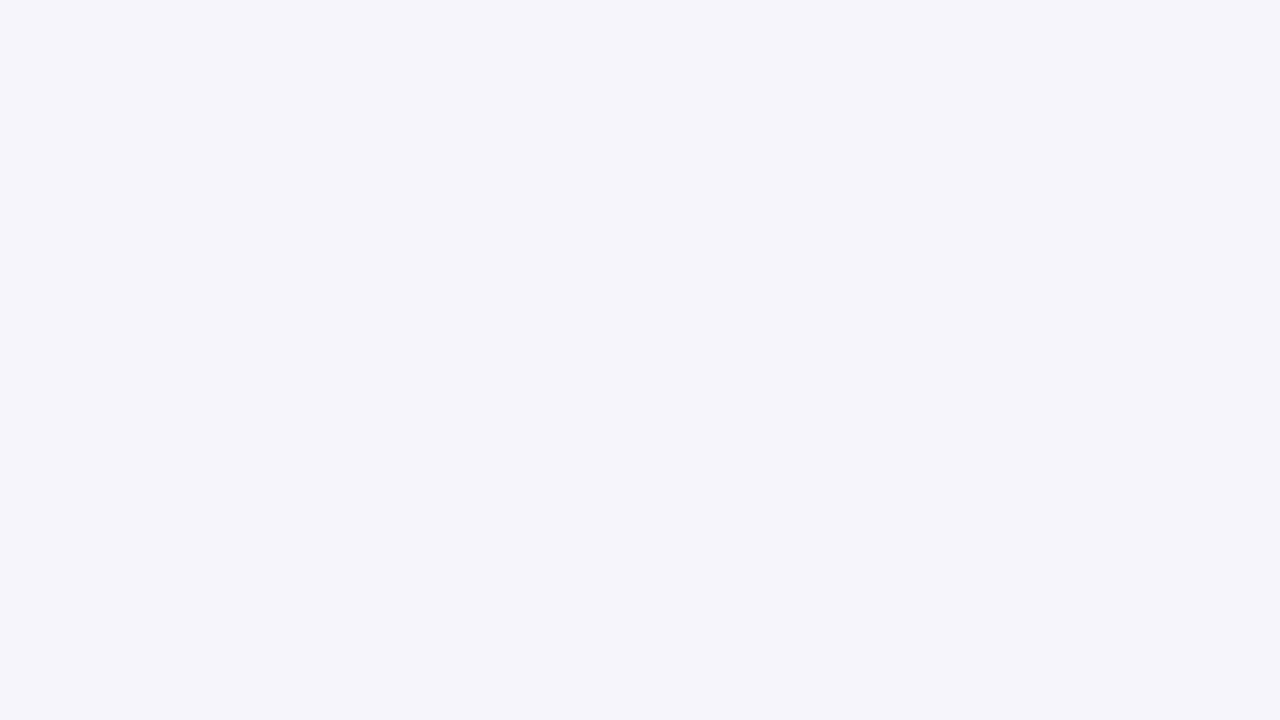

Waited for forgot password page to fully load
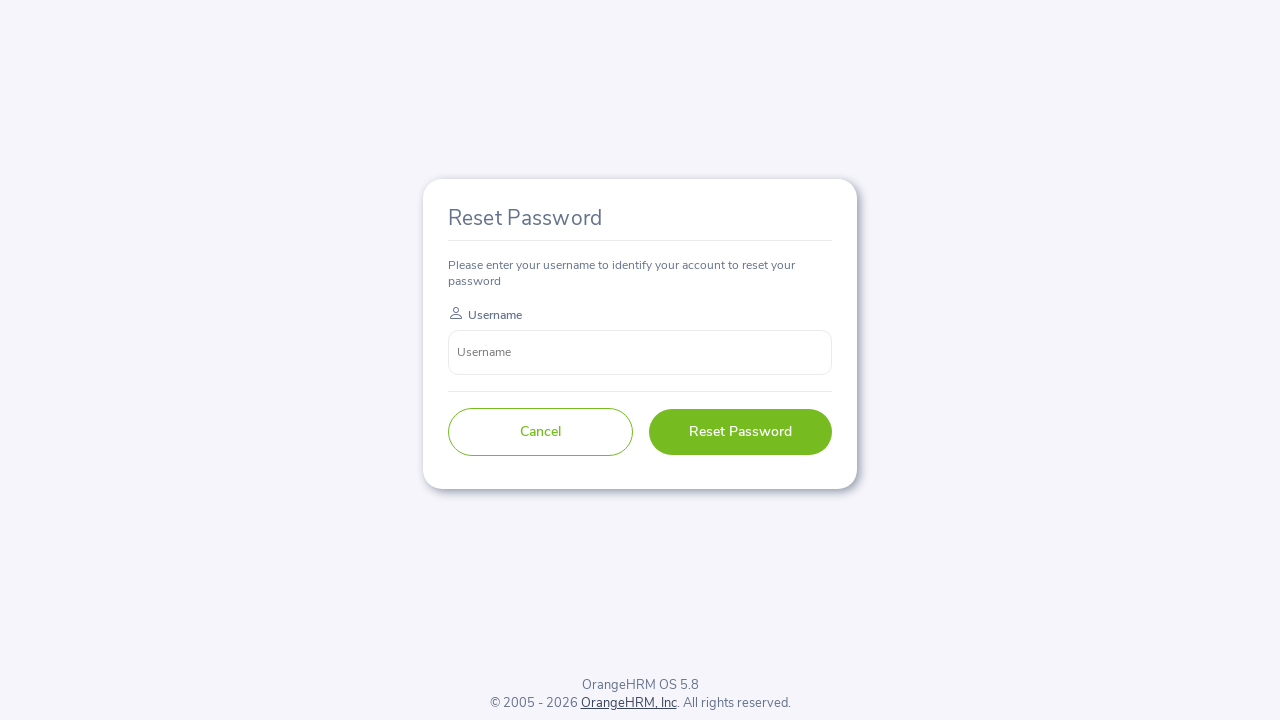

Navigated back to login page using browser back button
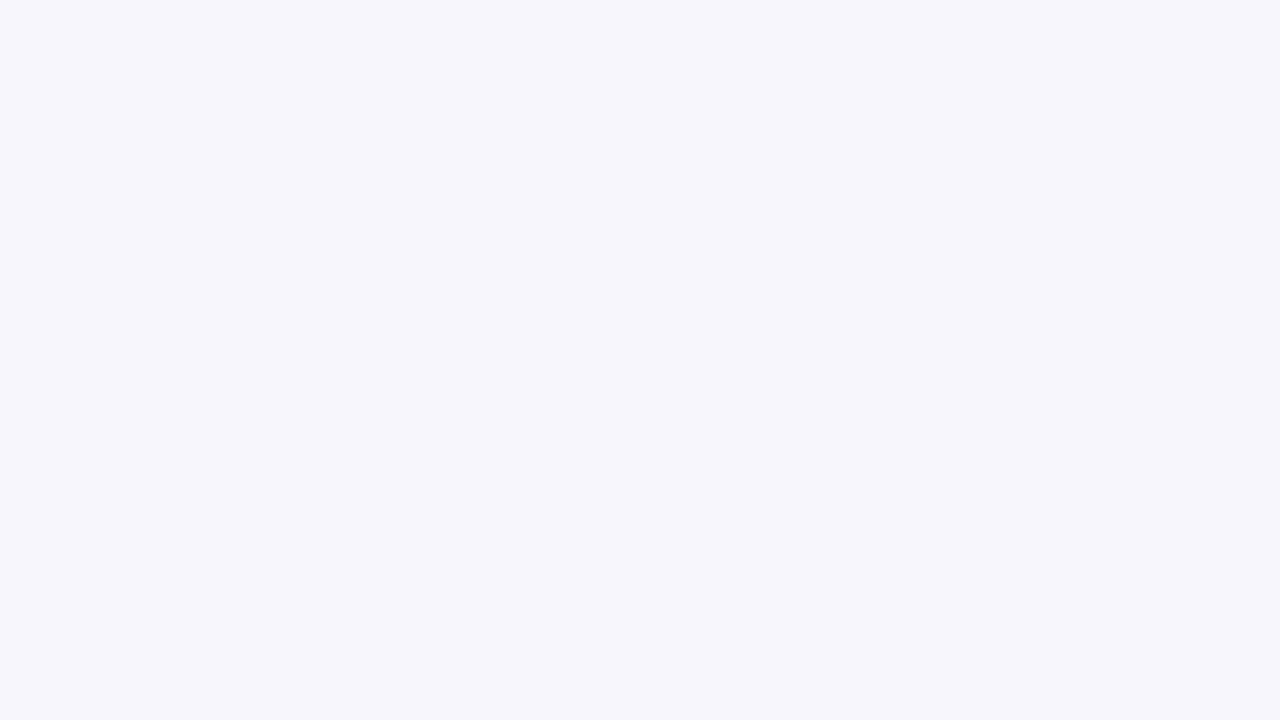

Waited for login page to fully load after back navigation
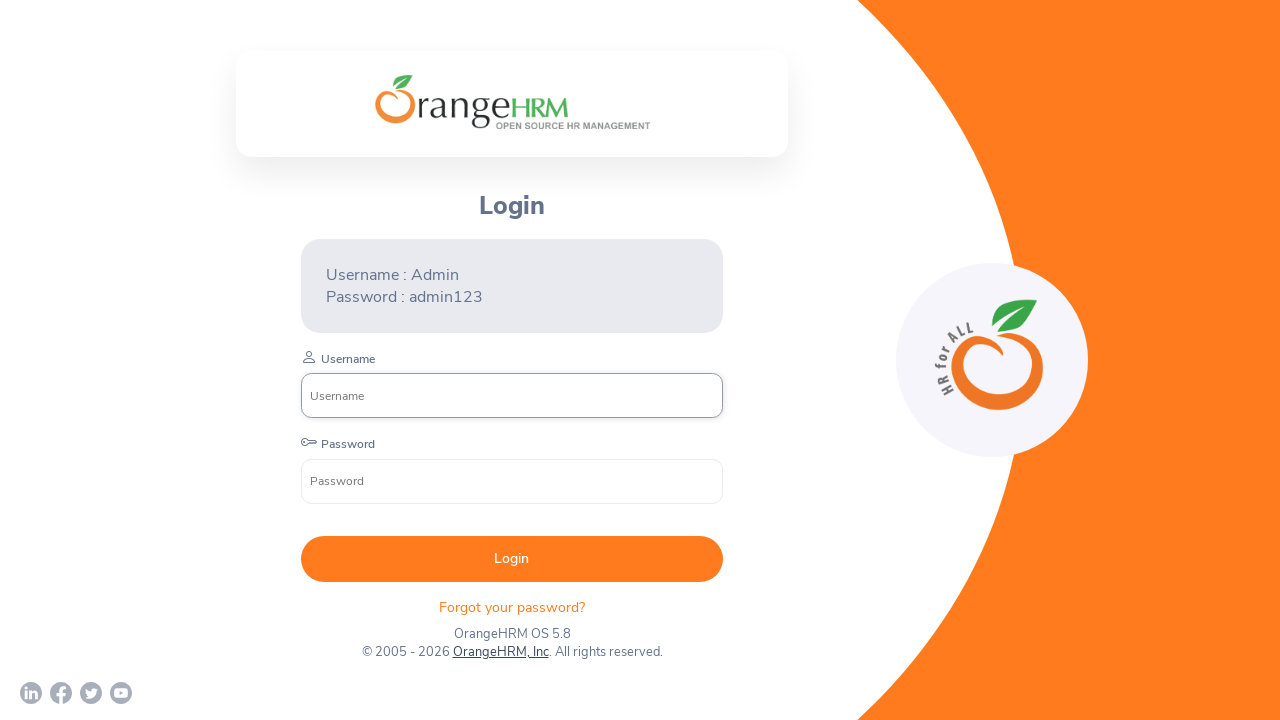

Navigated forward to forgot password page using browser forward button
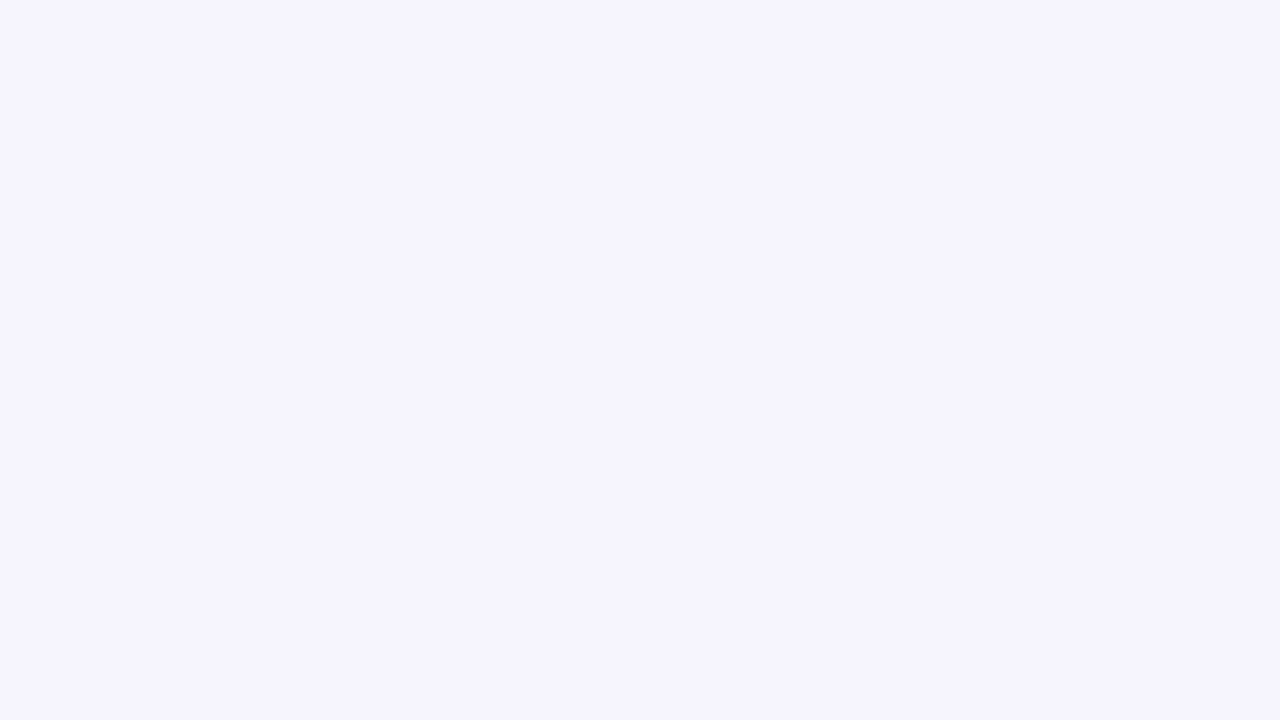

Waited for forgot password page to fully load after forward navigation
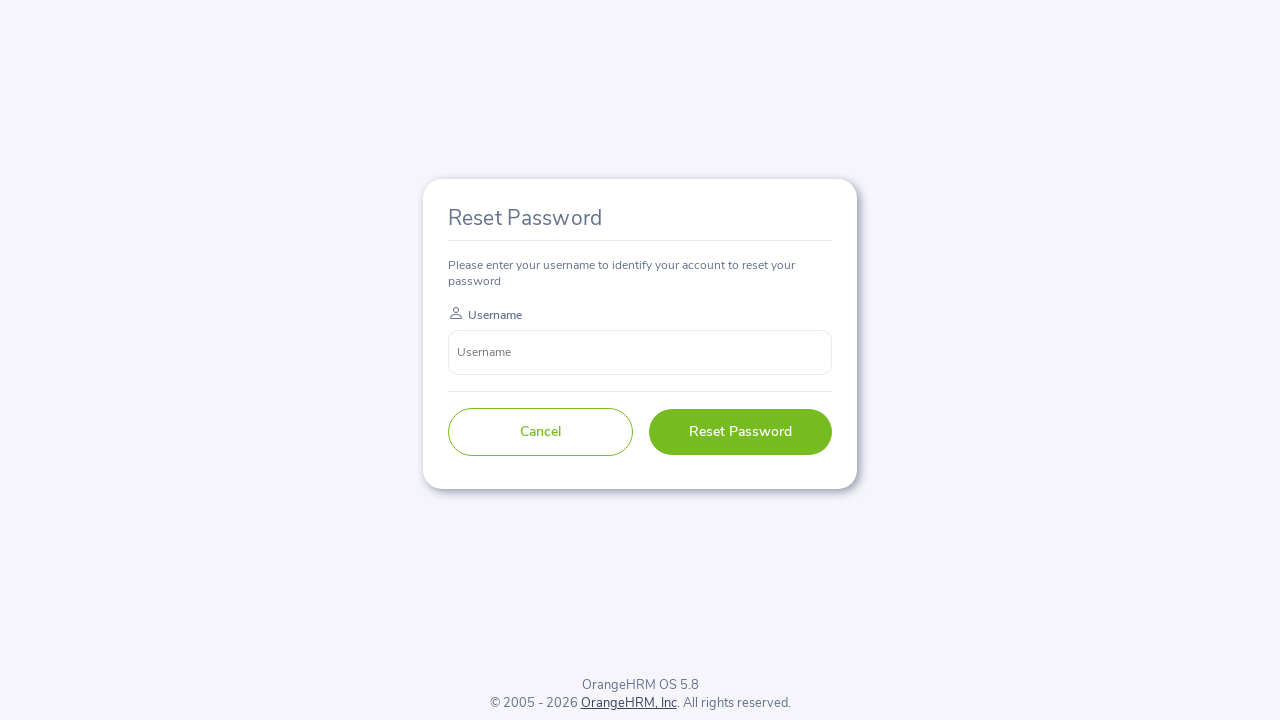

Refreshed the forgot password page
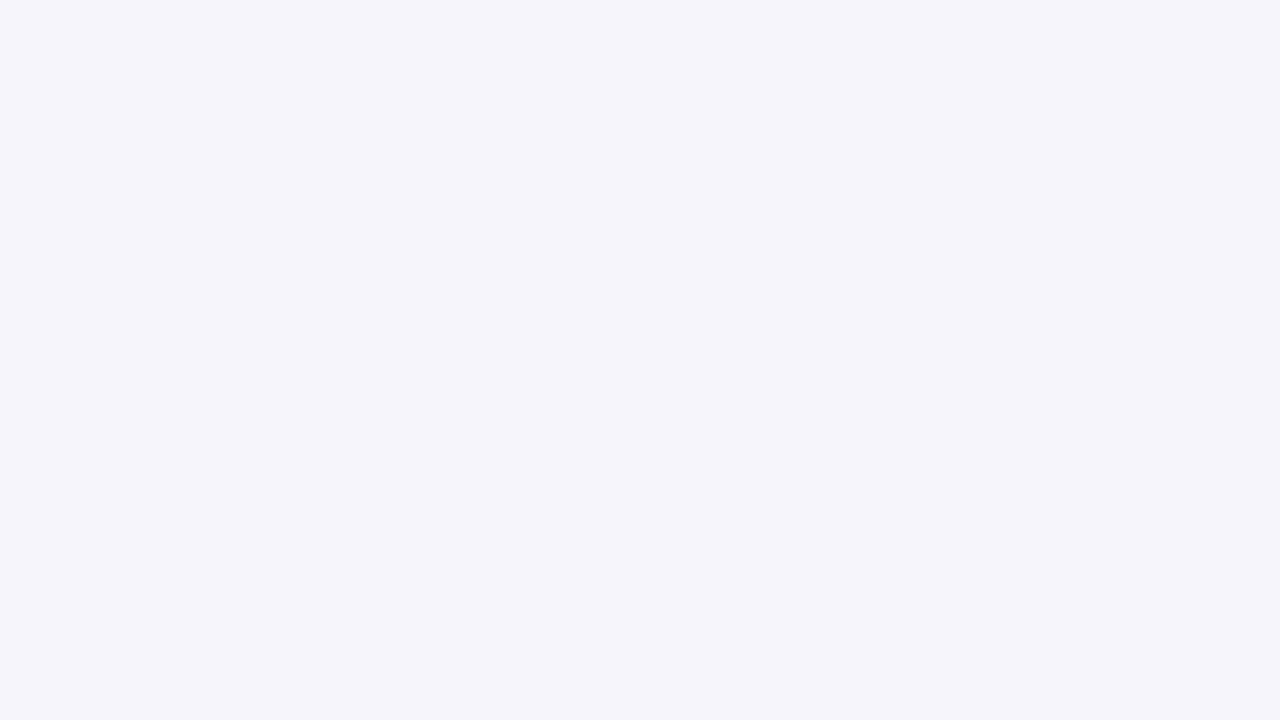

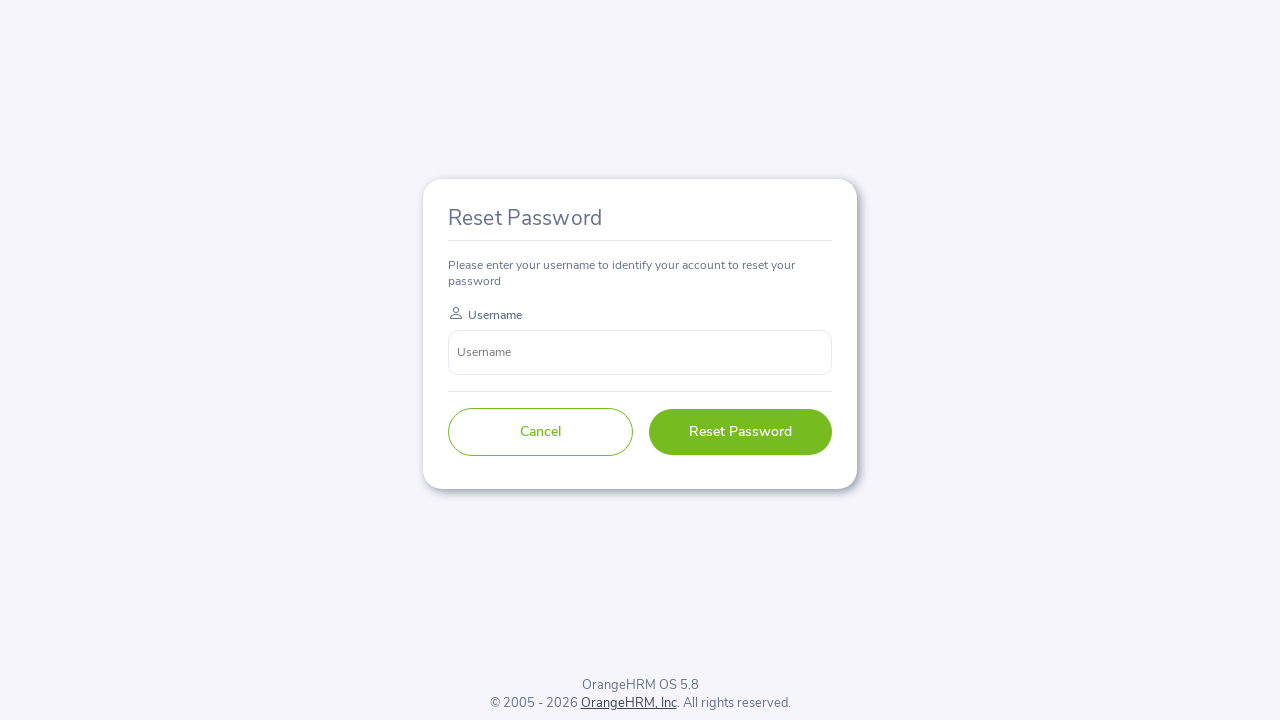